Tests the book search functionality on BookCart website by entering a search query for "Harry Potter and the Goblet of Fire" and interacting with the search combobox

Starting URL: https://bookcart.azurewebsites.net/

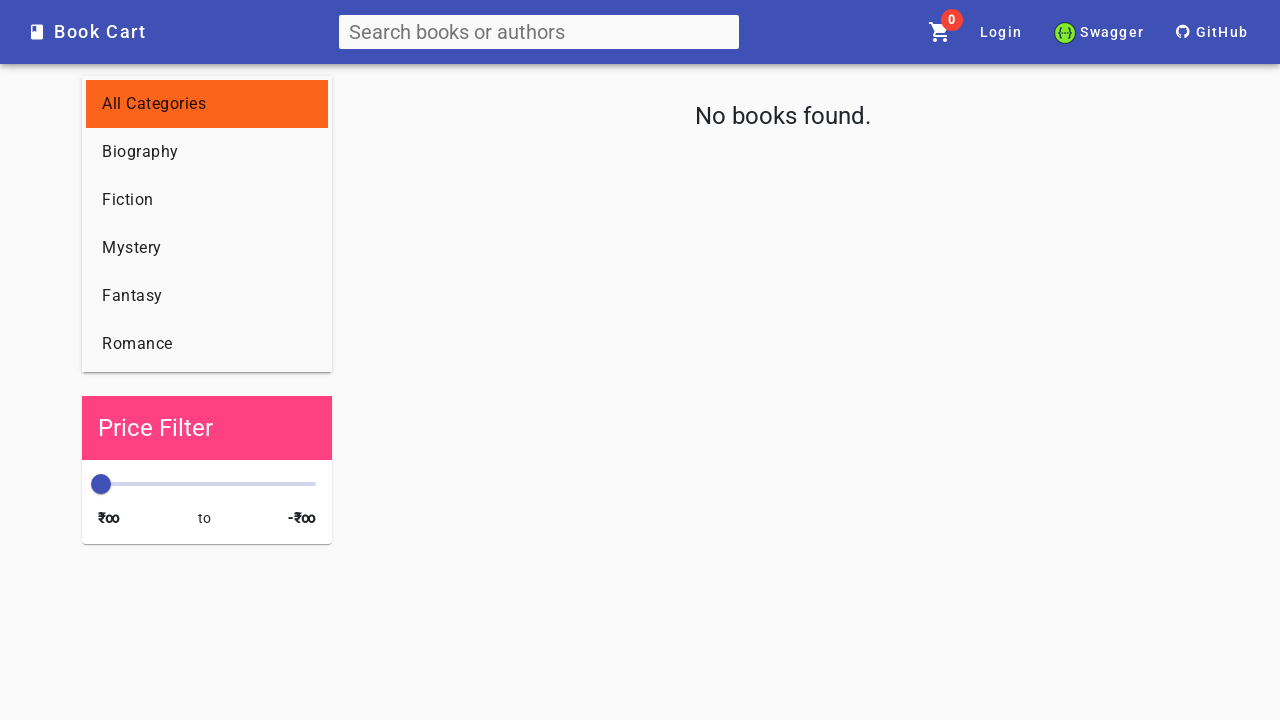

Filled search box with 'harry potter and the goblet of fire' on input[placeholder='Search books or authors']
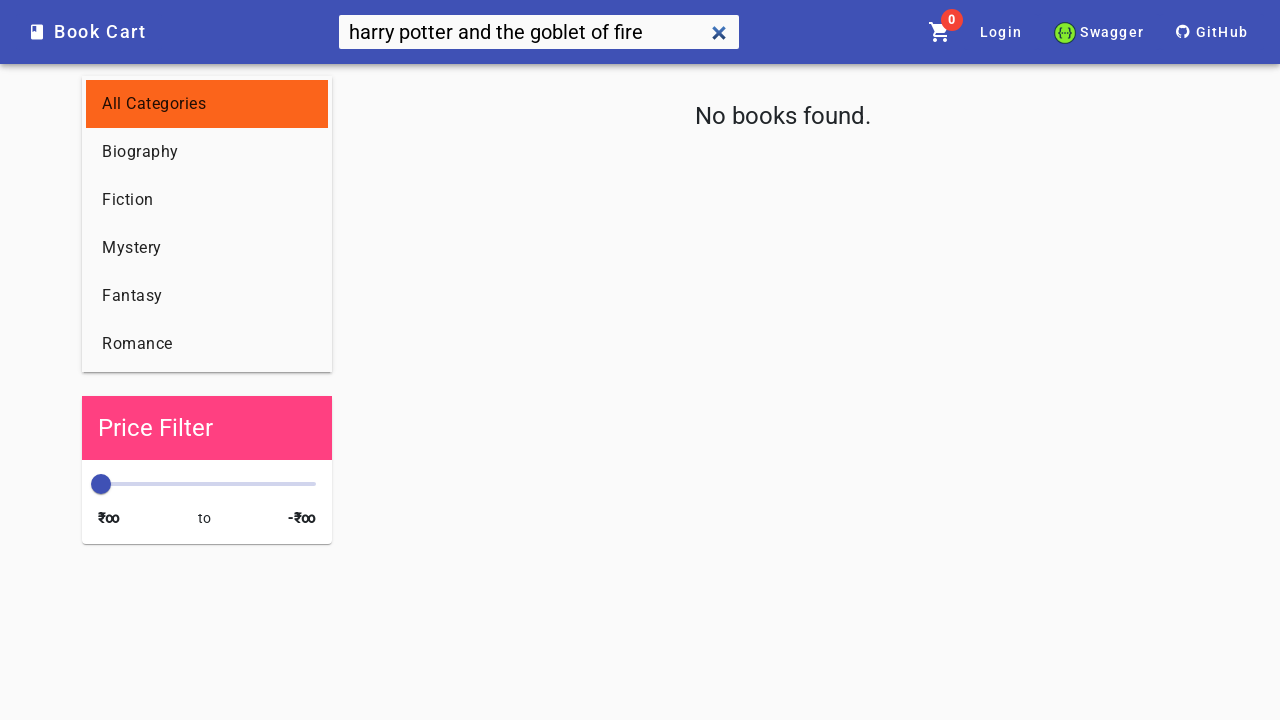

Clicked search combobox to trigger autocomplete at (539, 32) on input[role='combobox']
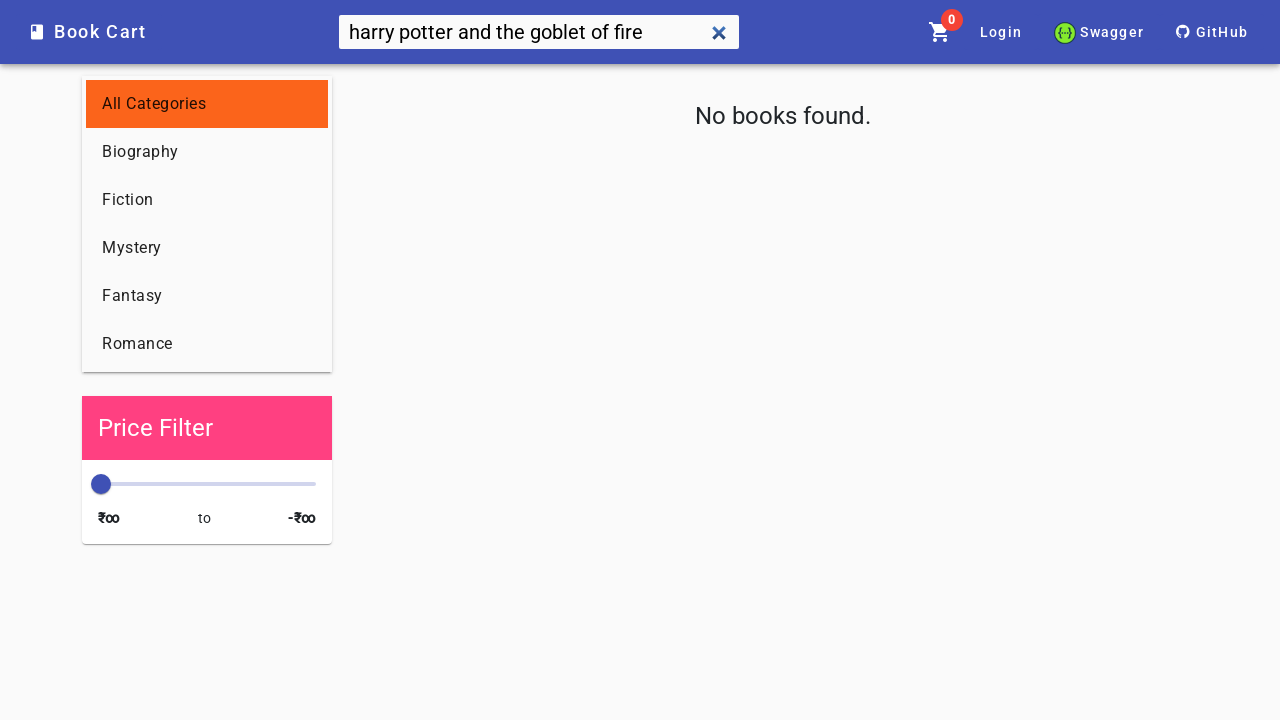

Waited for search results/autocomplete to appear
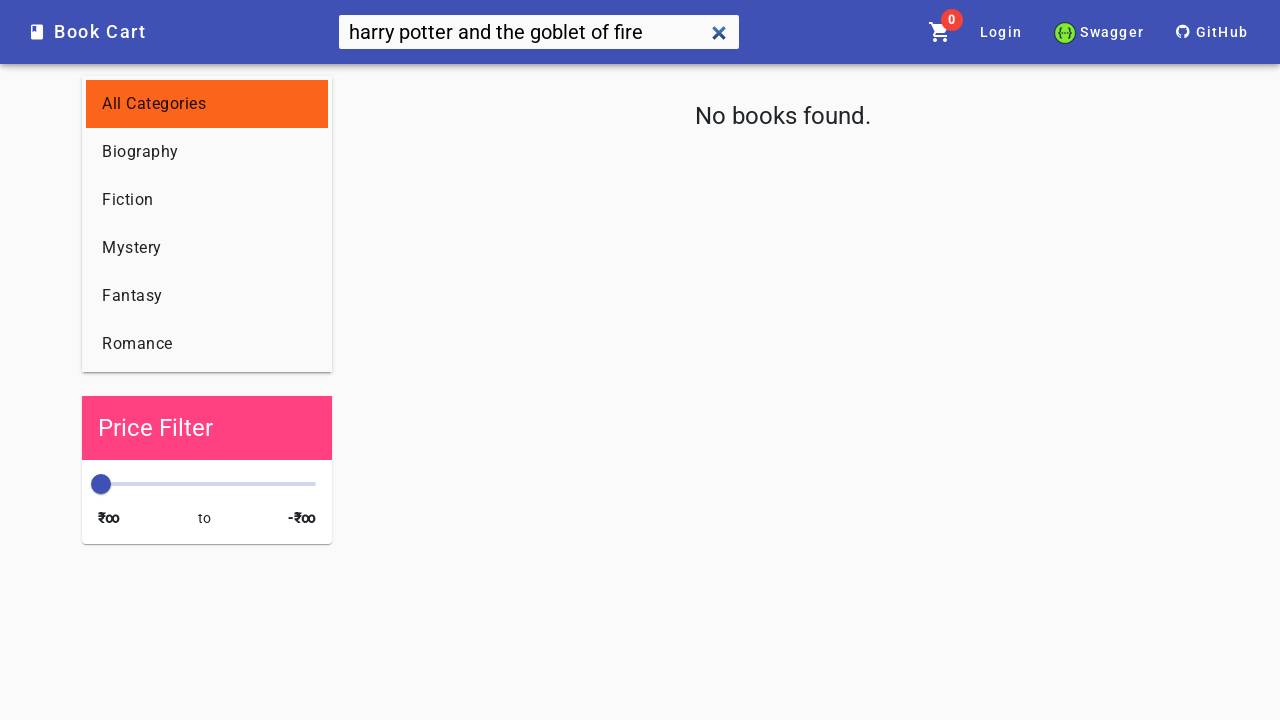

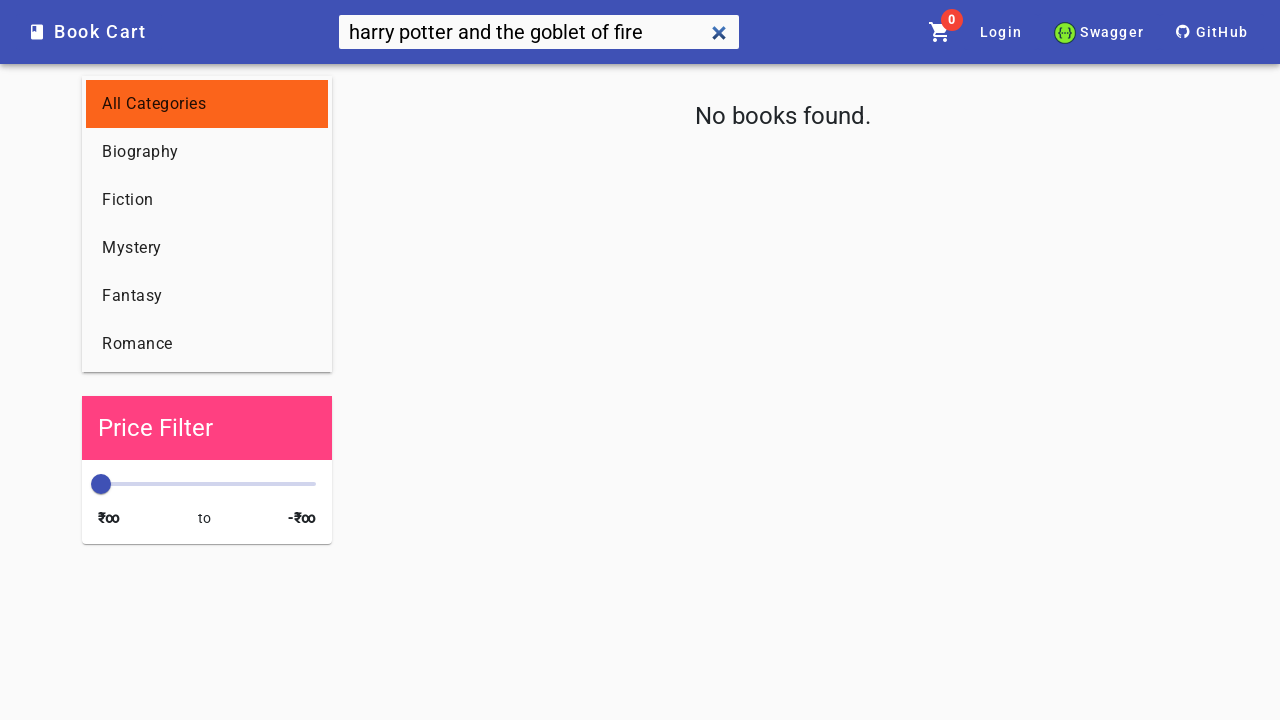